Tests keyboard key press functionality by sending a space key to an element and verifying the result text displays the correct key pressed, then sends a tab key and verifies that result as well.

Starting URL: http://the-internet.herokuapp.com/key_presses

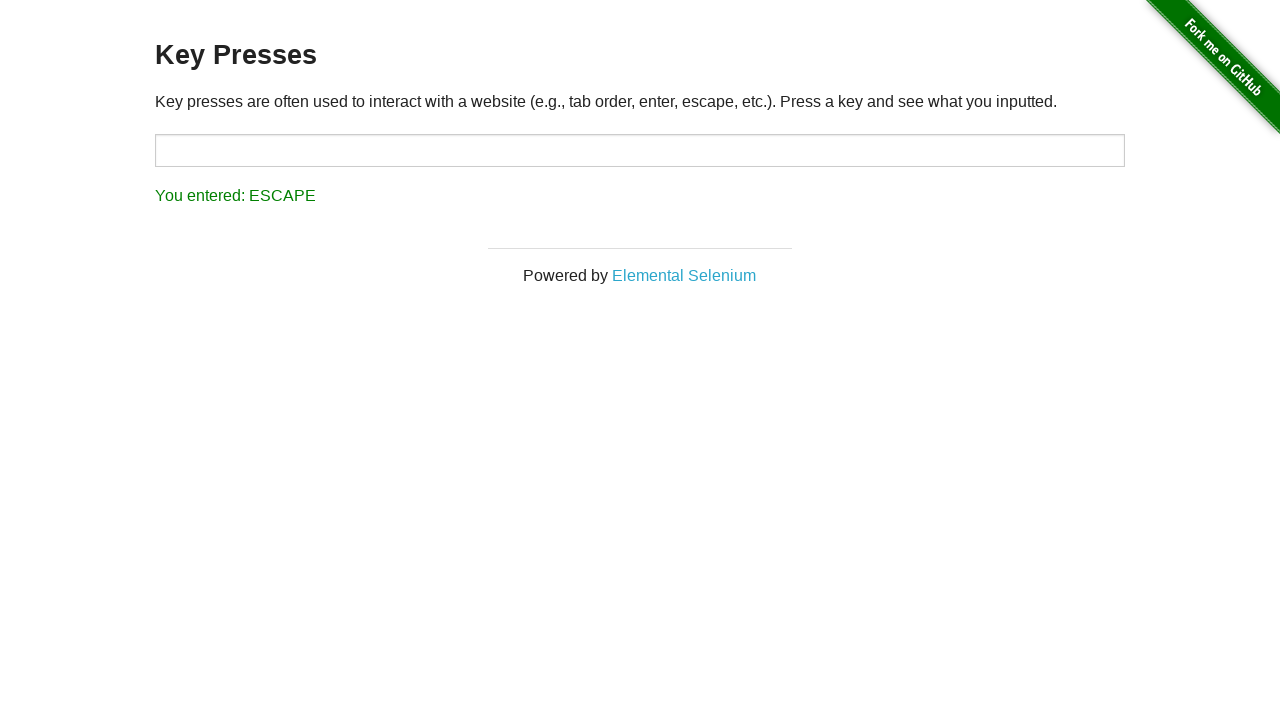

Pressed Space key on target element on #target
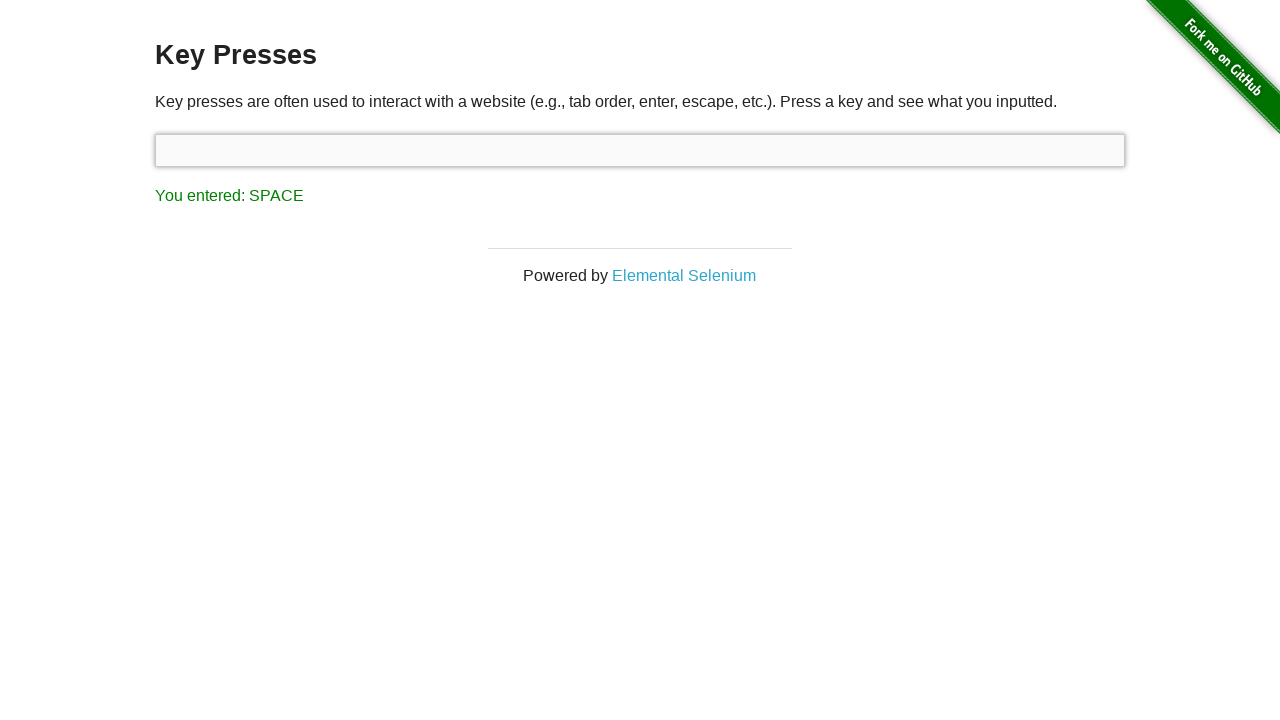

Result element loaded after Space key press
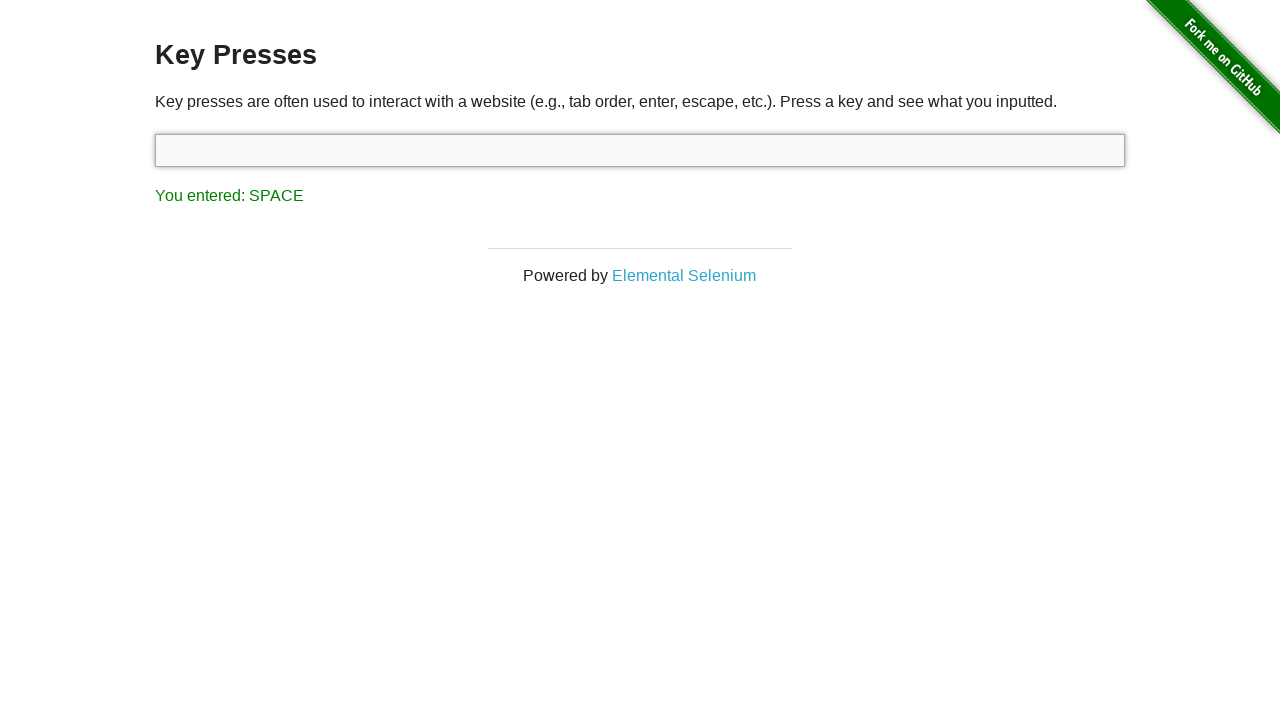

Retrieved result text content
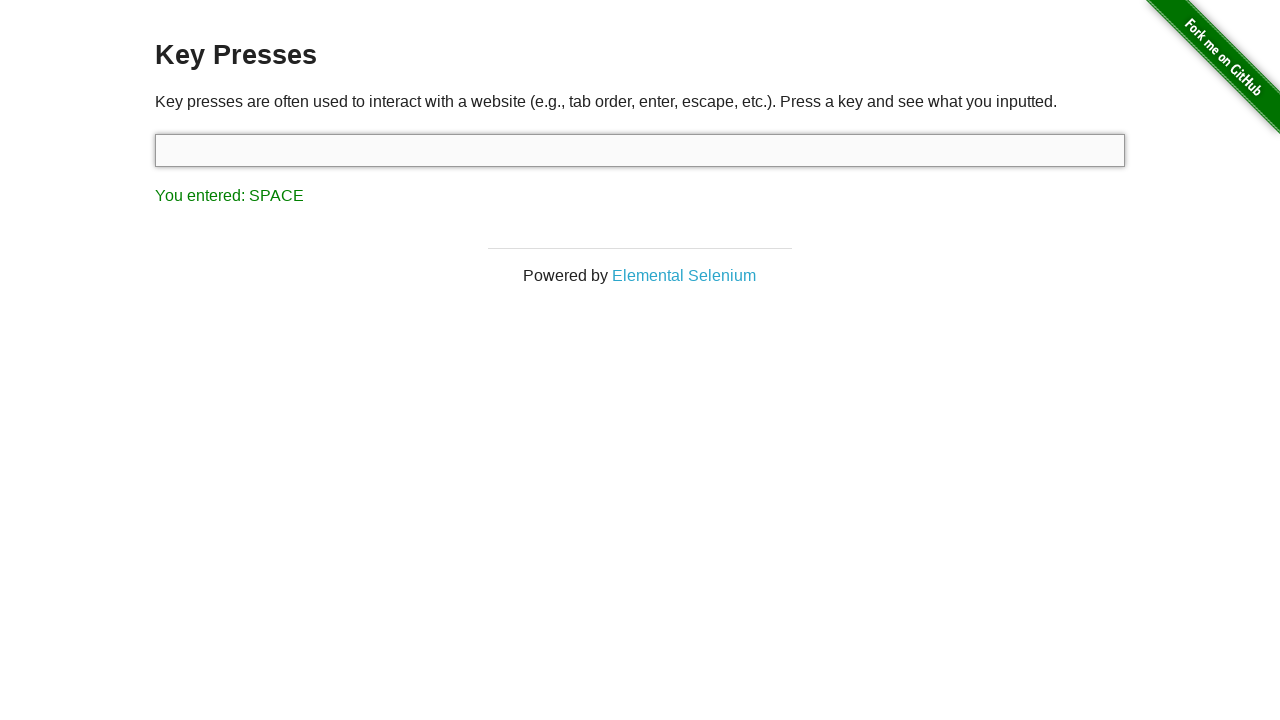

Verified result text displays 'You entered: SPACE'
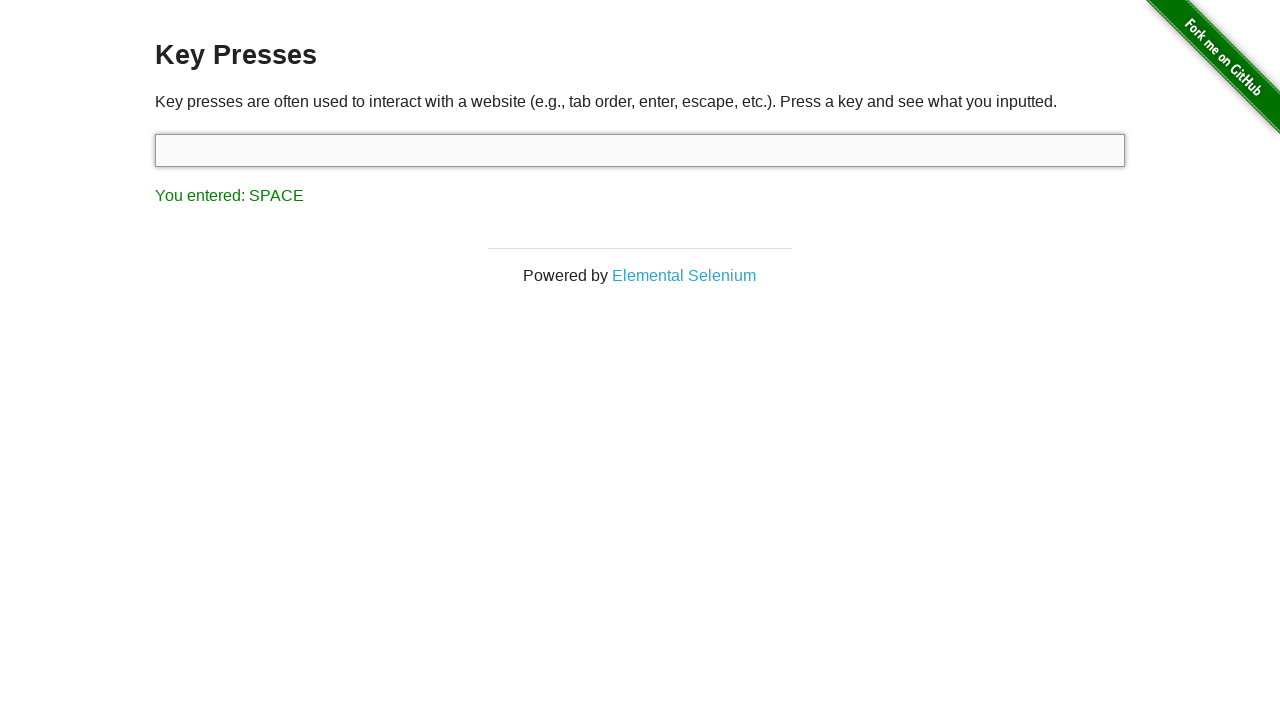

Pressed Tab key on currently focused element
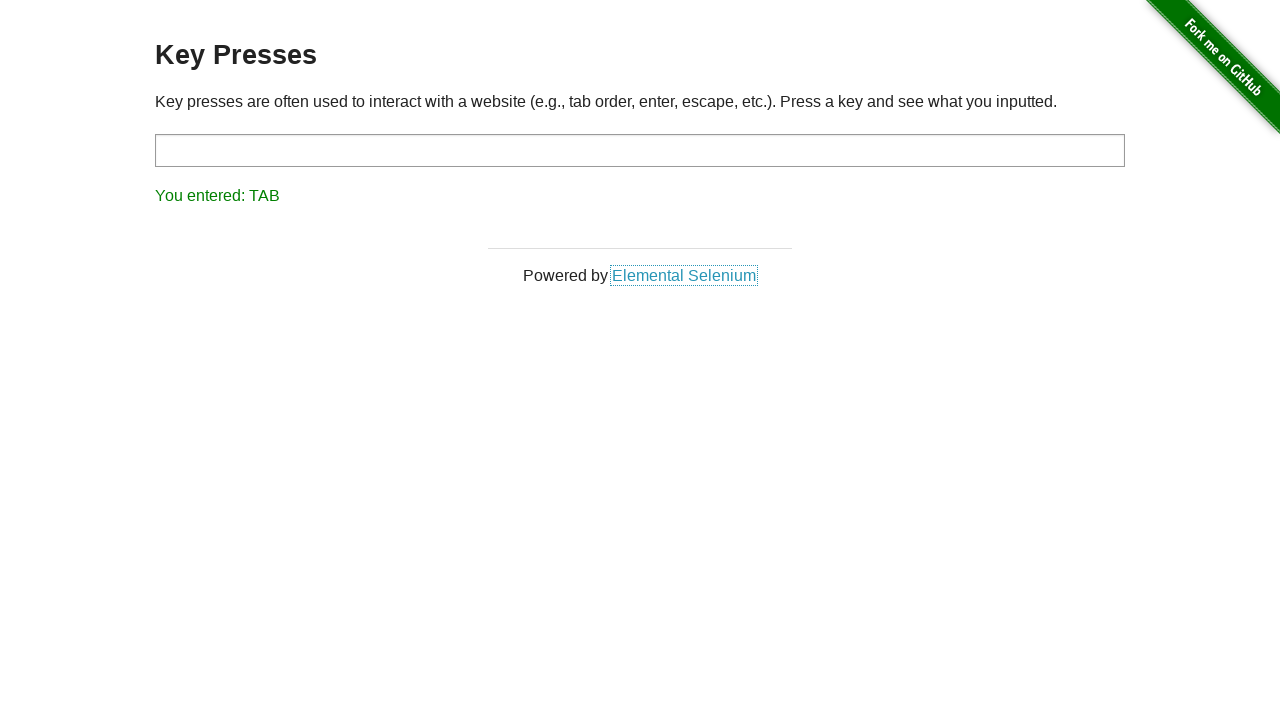

Retrieved result text content after Tab key press
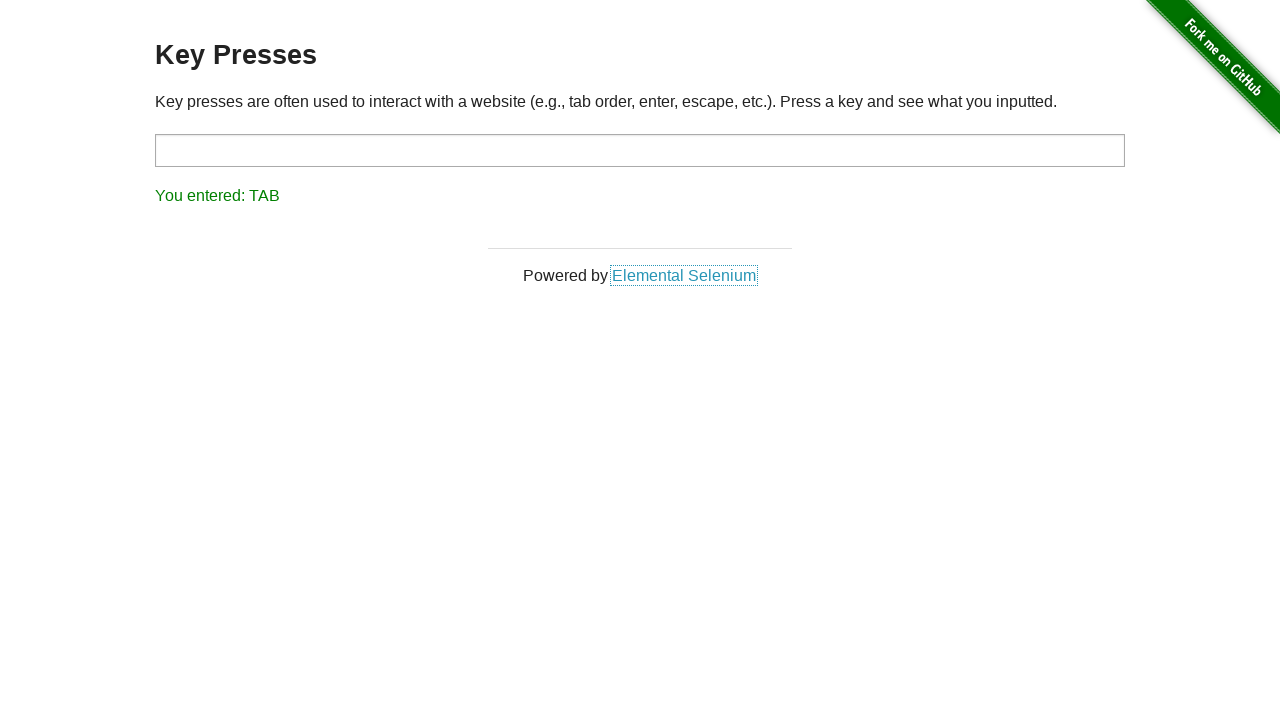

Verified result text displays 'You entered: TAB'
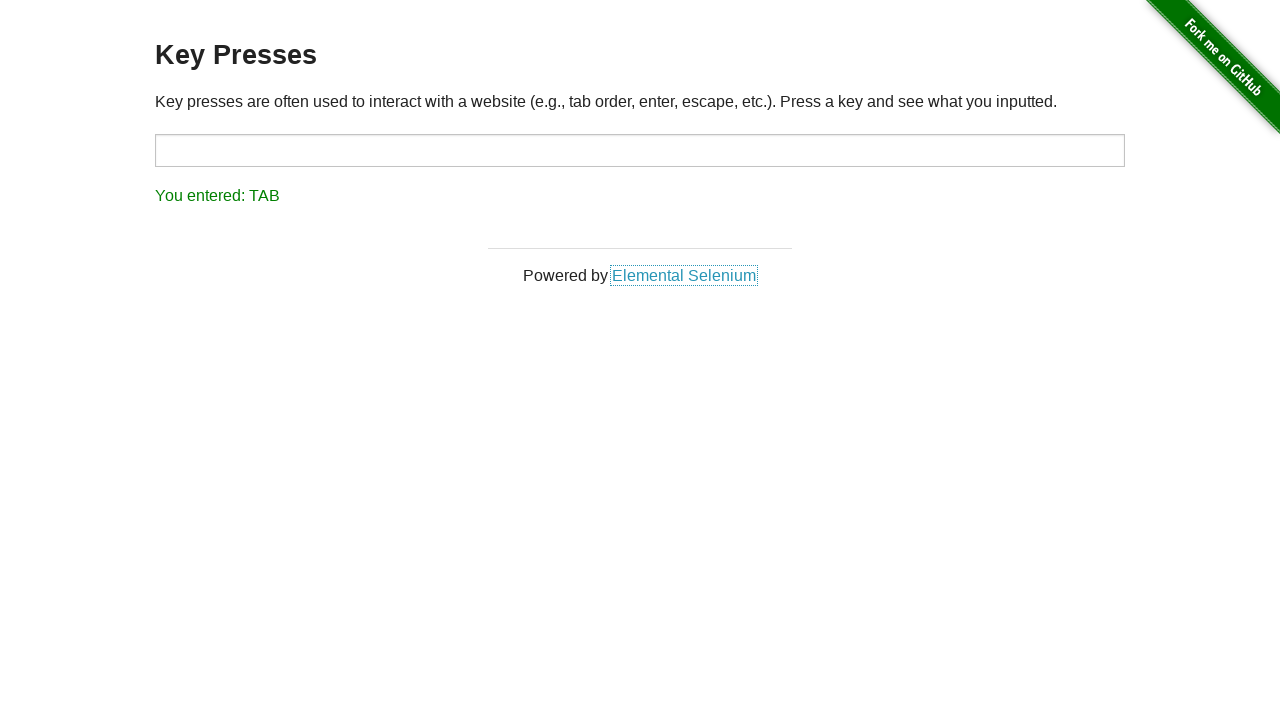

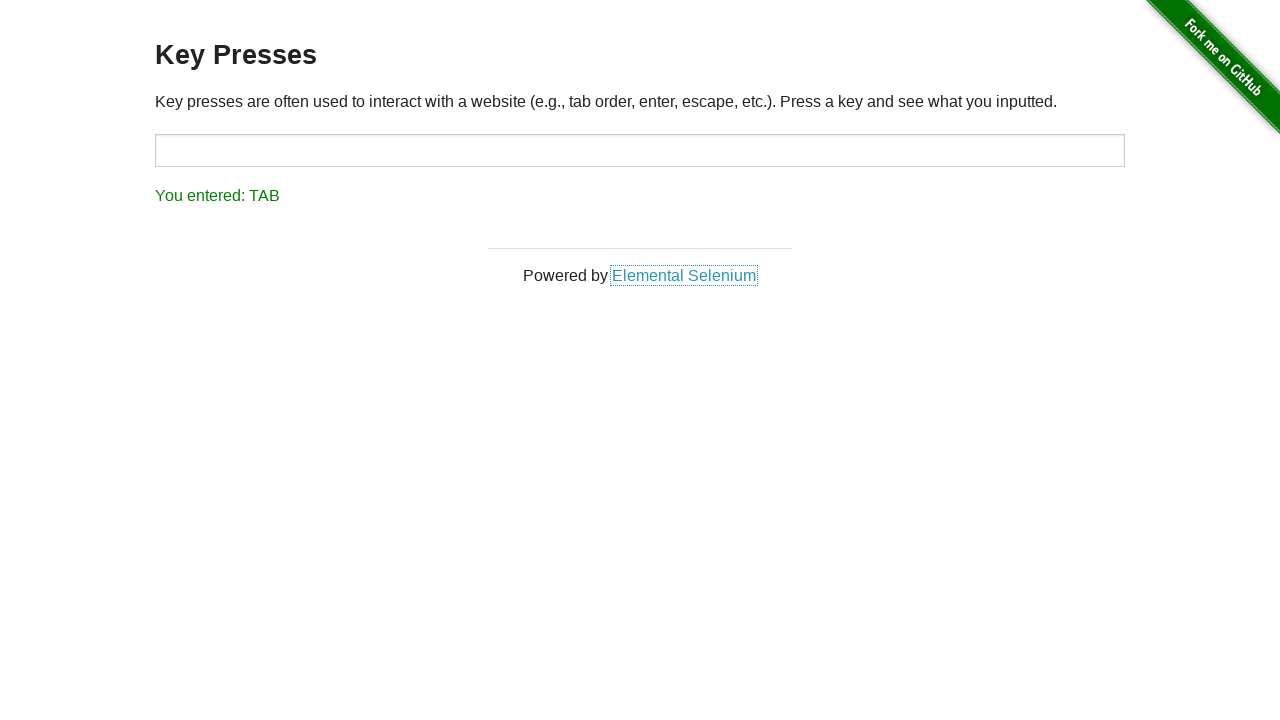